Tests Zoho account registration form by filling out email, password and accepting terms of service

Starting URL: https://www.zoho.com/signup.html

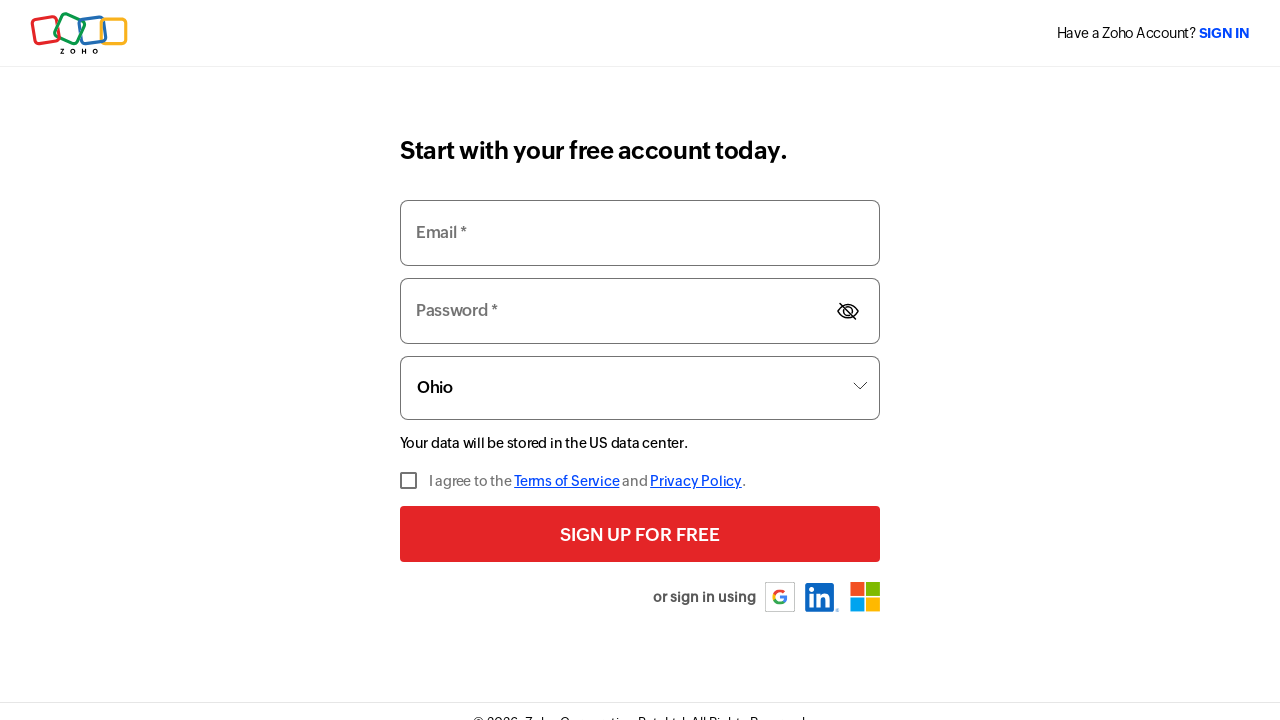

Filled email field with 'testuser8421@gmail.com' on input[name='email']
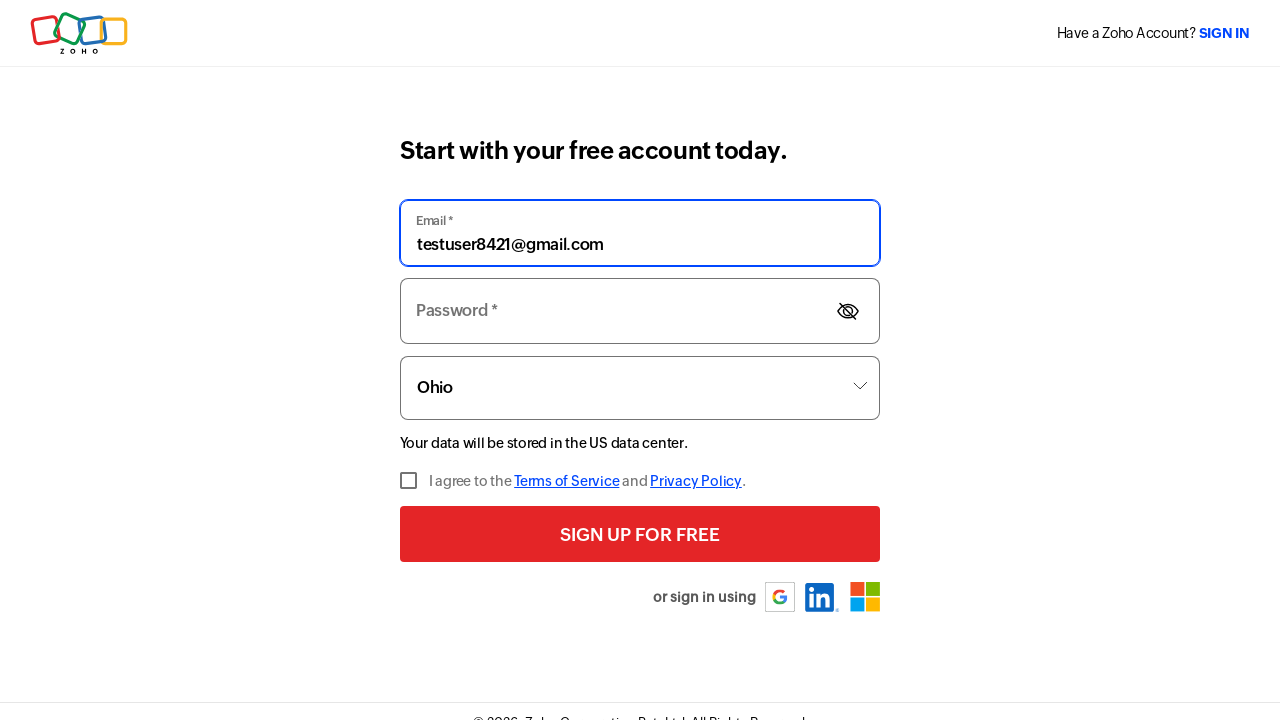

Filled password field with 'SecurePass123!' on input[name='password']
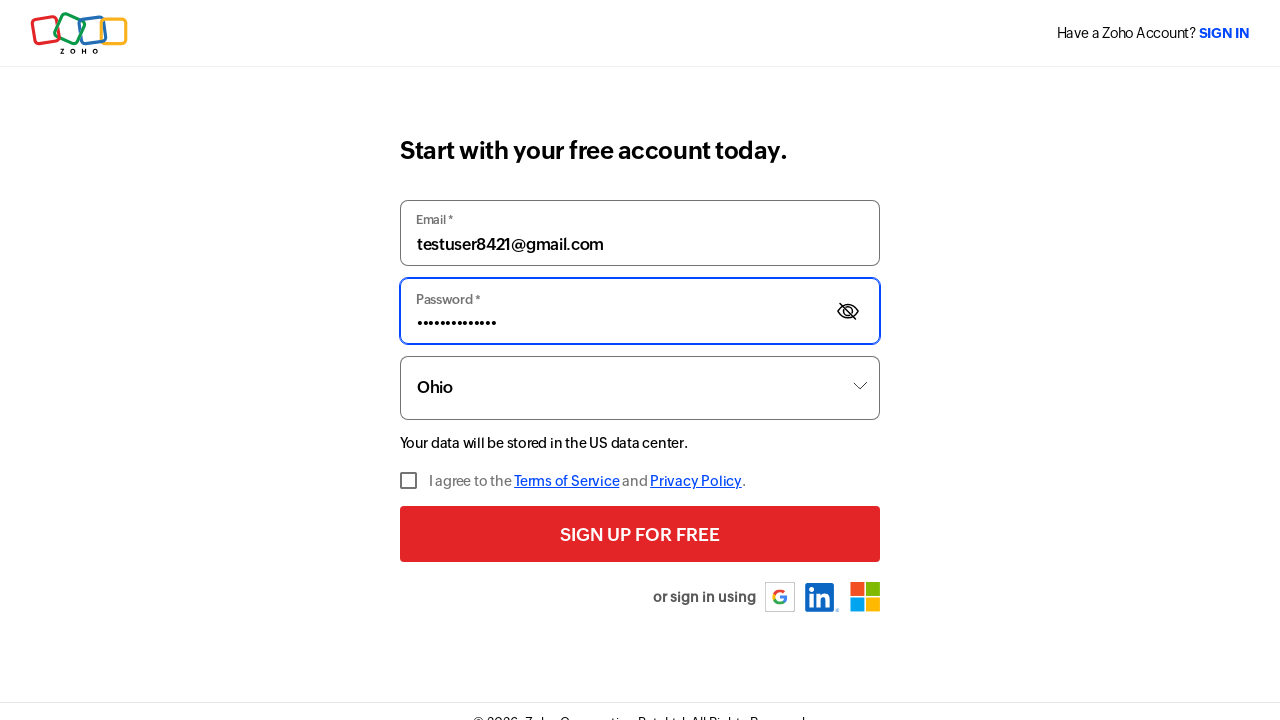

Located terms of service checkbox
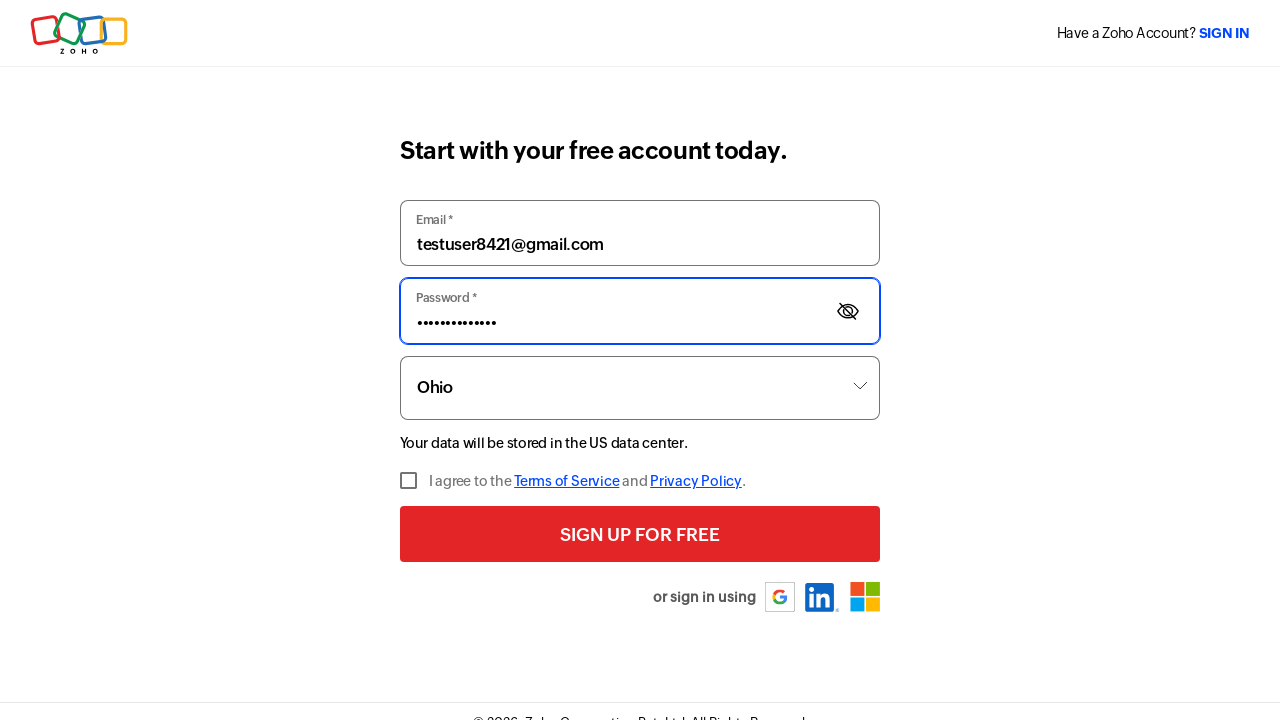

Clicked terms of service checkbox to accept at (408, 481) on input[name='tos']
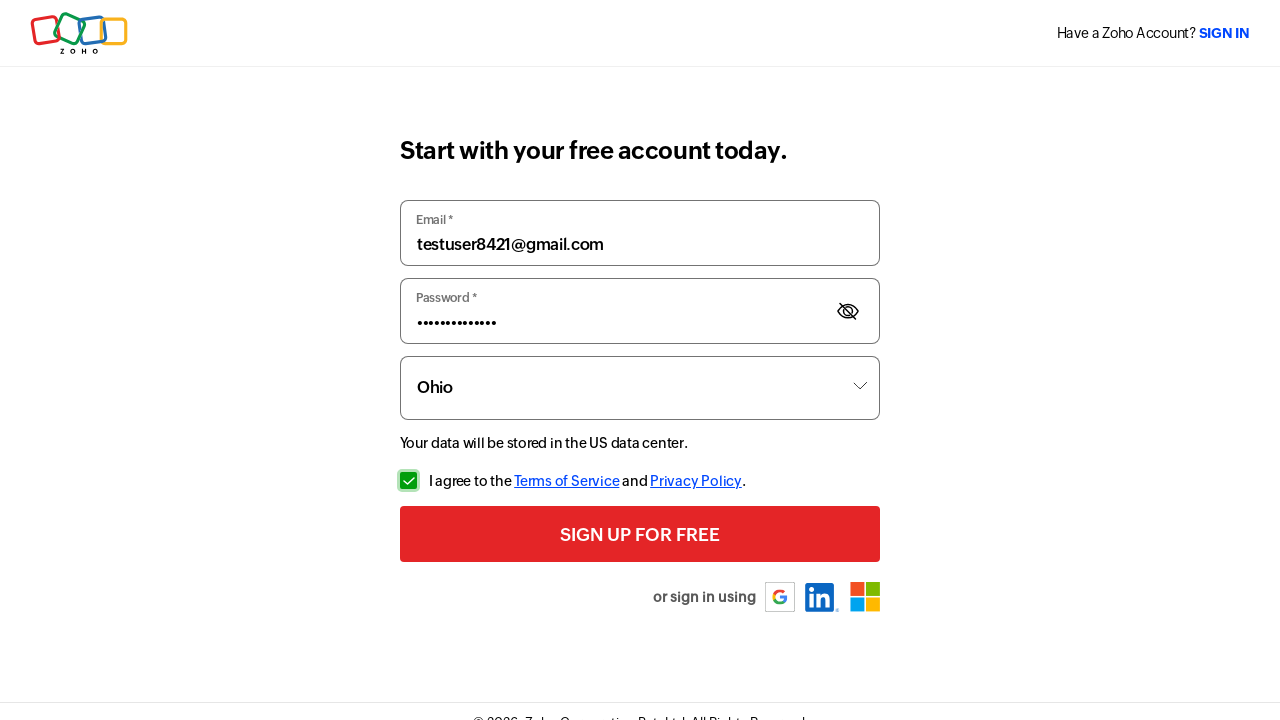

Clicked signup button to submit registration form at (640, 559) on #signupbtn
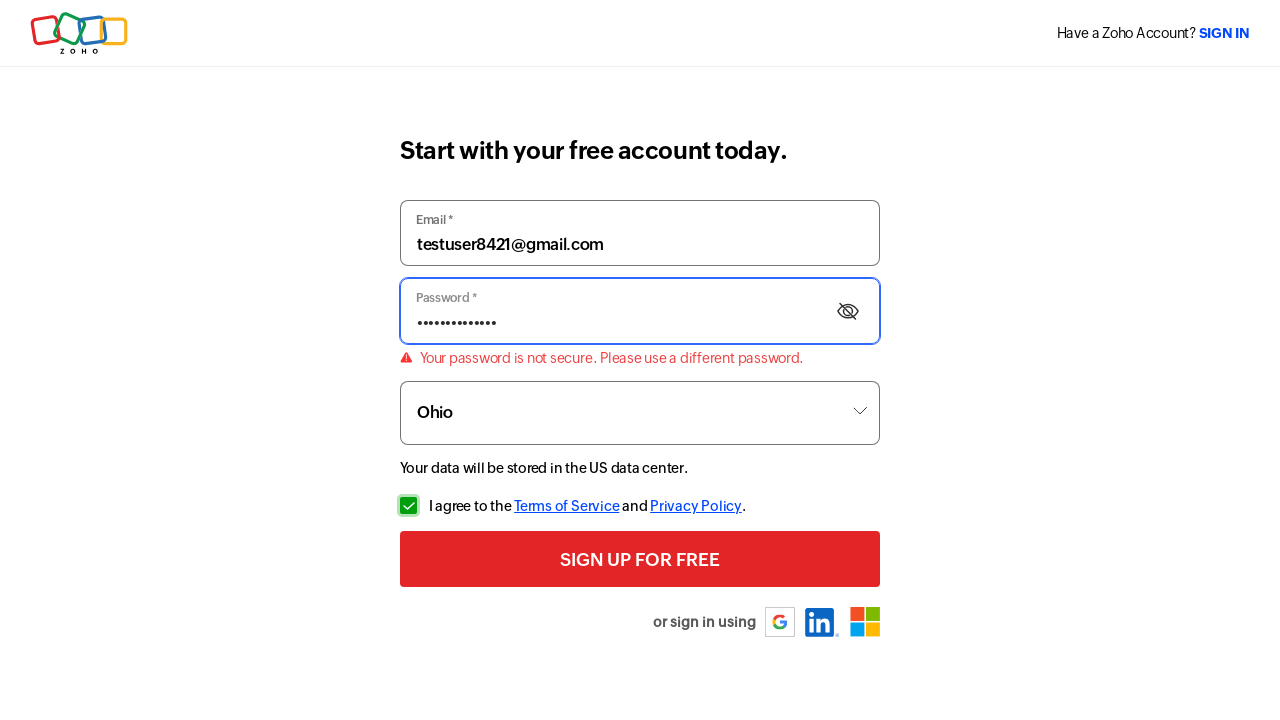

Waited 5 seconds for potential next step or verification
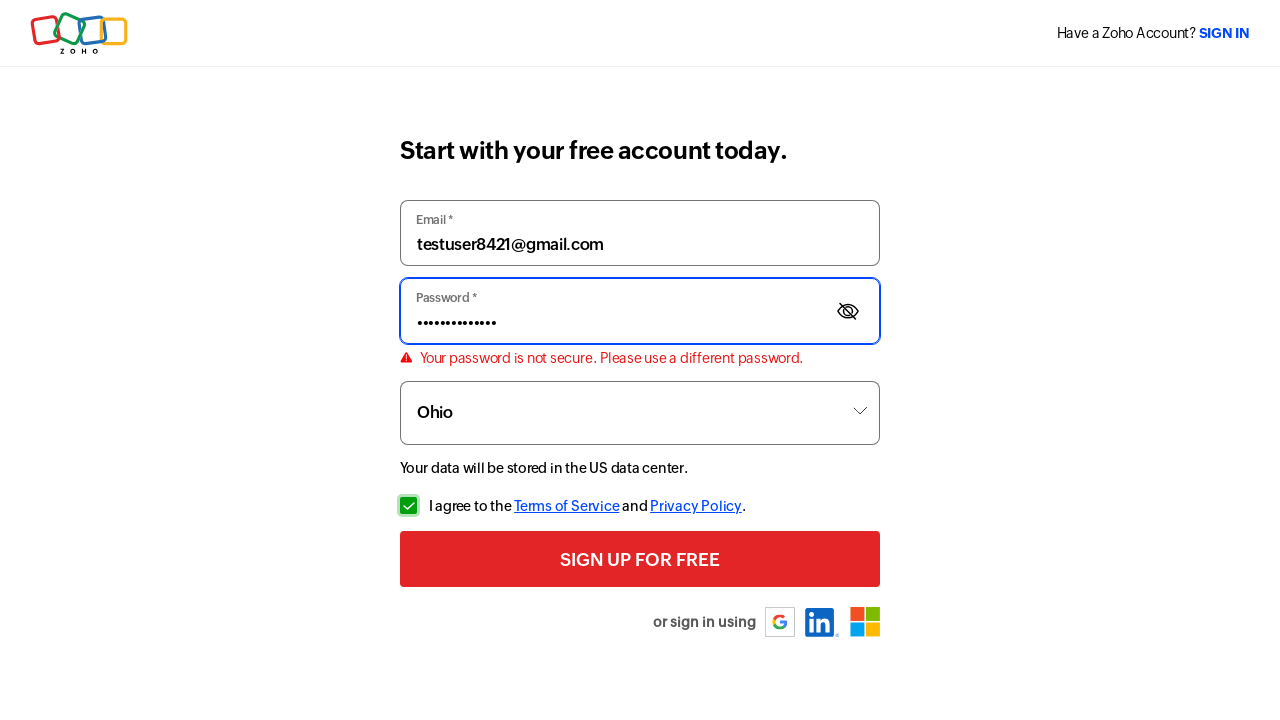

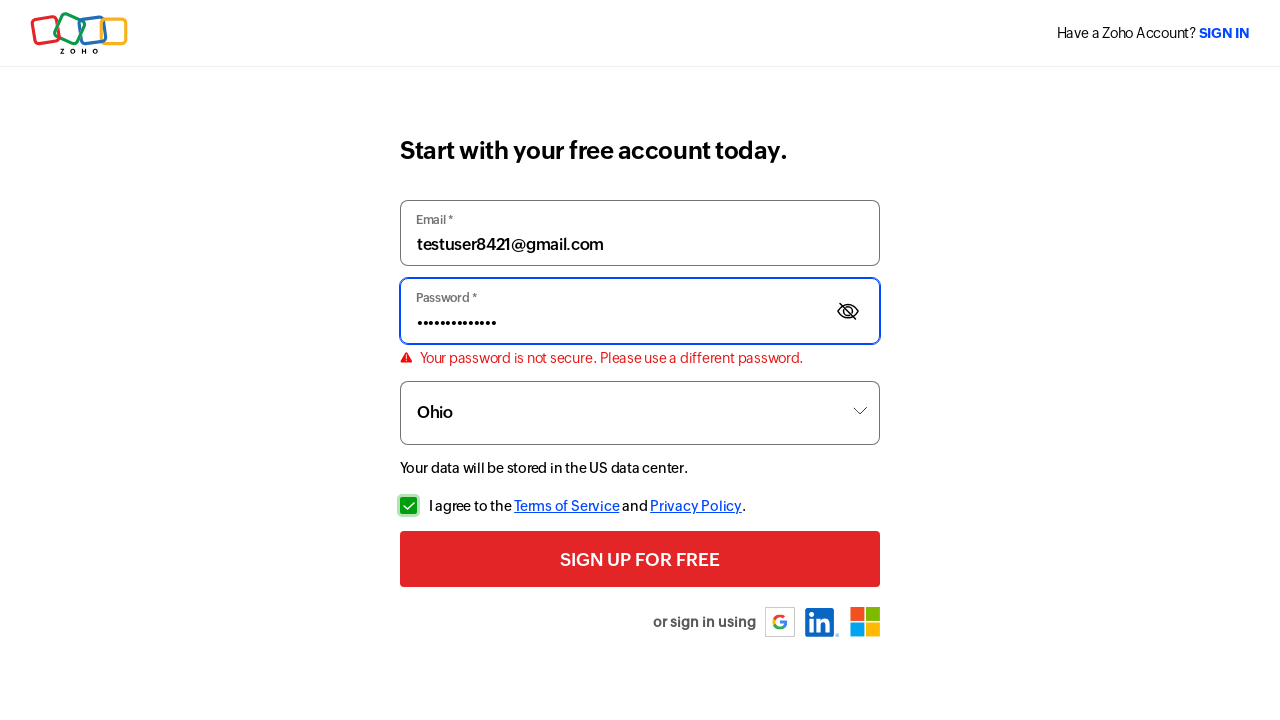